Selects gender option (male) in the booking form

Starting URL: https://www.dummyticket.com/dummy-ticket-for-visa-application/

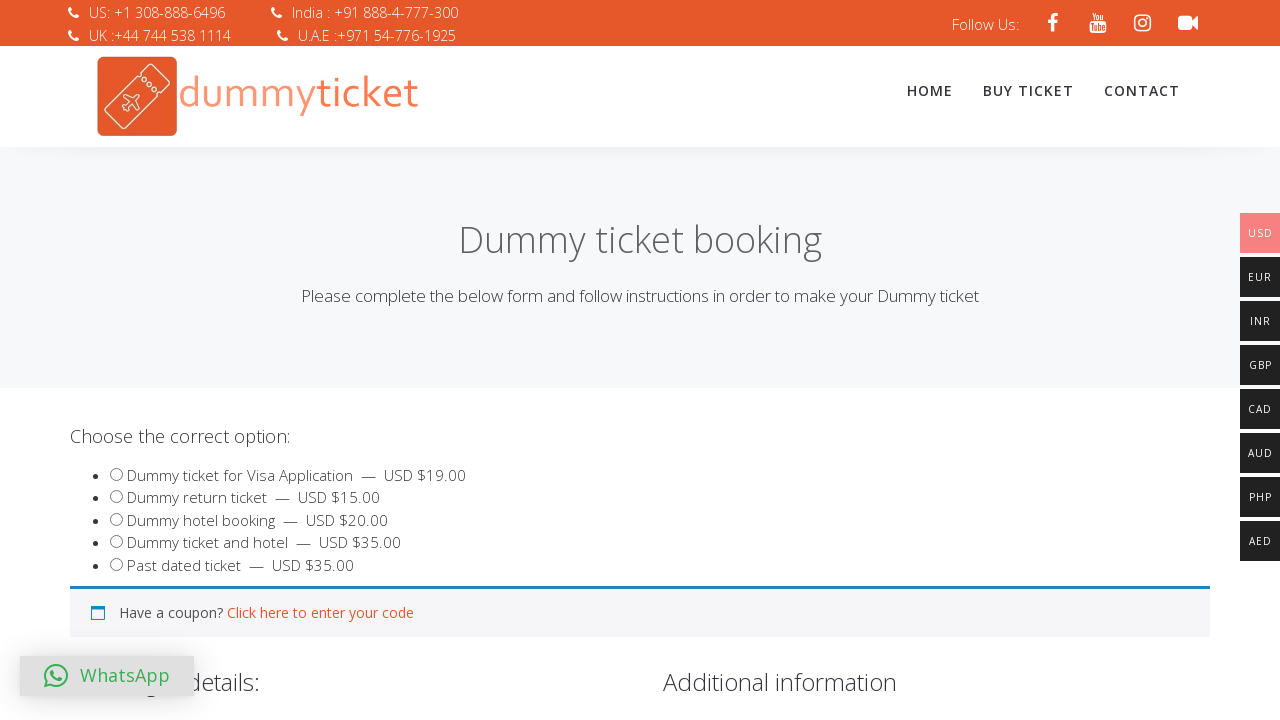

Clicked on male gender option in the booking form at (80, 360) on #sex_1
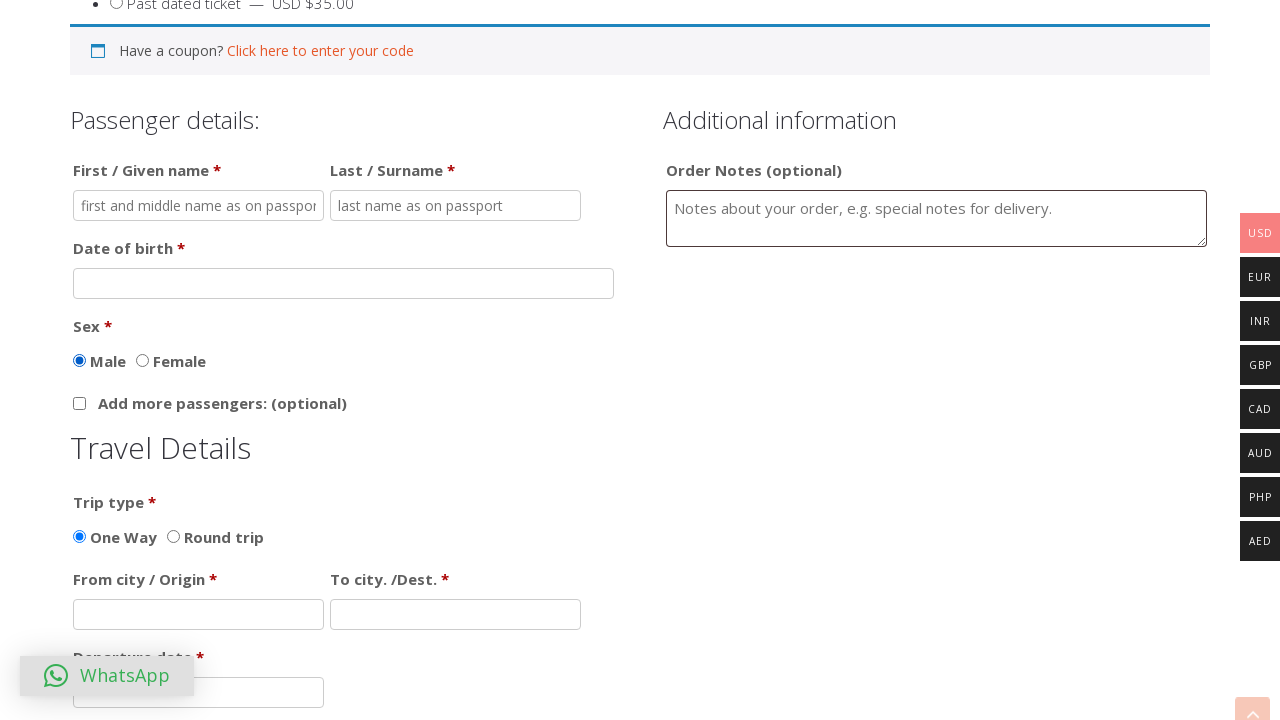

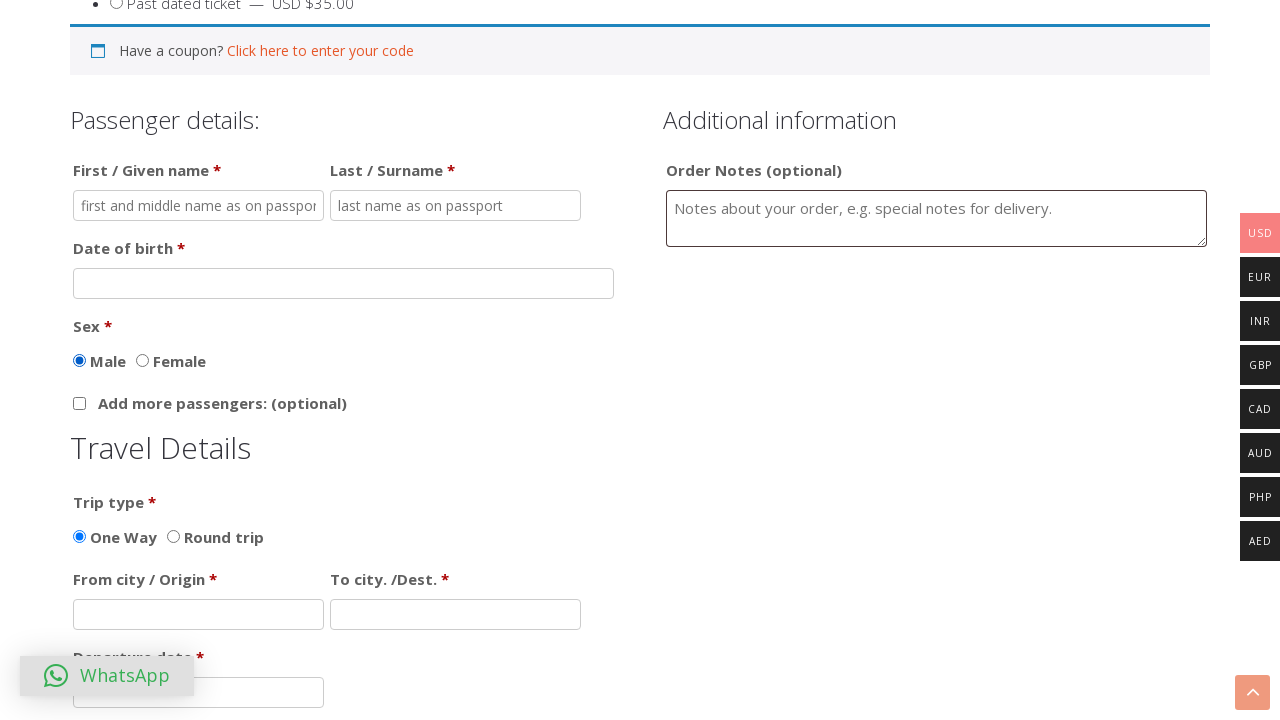